Tests loading behavior by clicking the start green button and verifying that loading text appears, then disappears when the green loaded success message is shown.

Starting URL: https://uljanovs.github.io/site/examples/loading_color

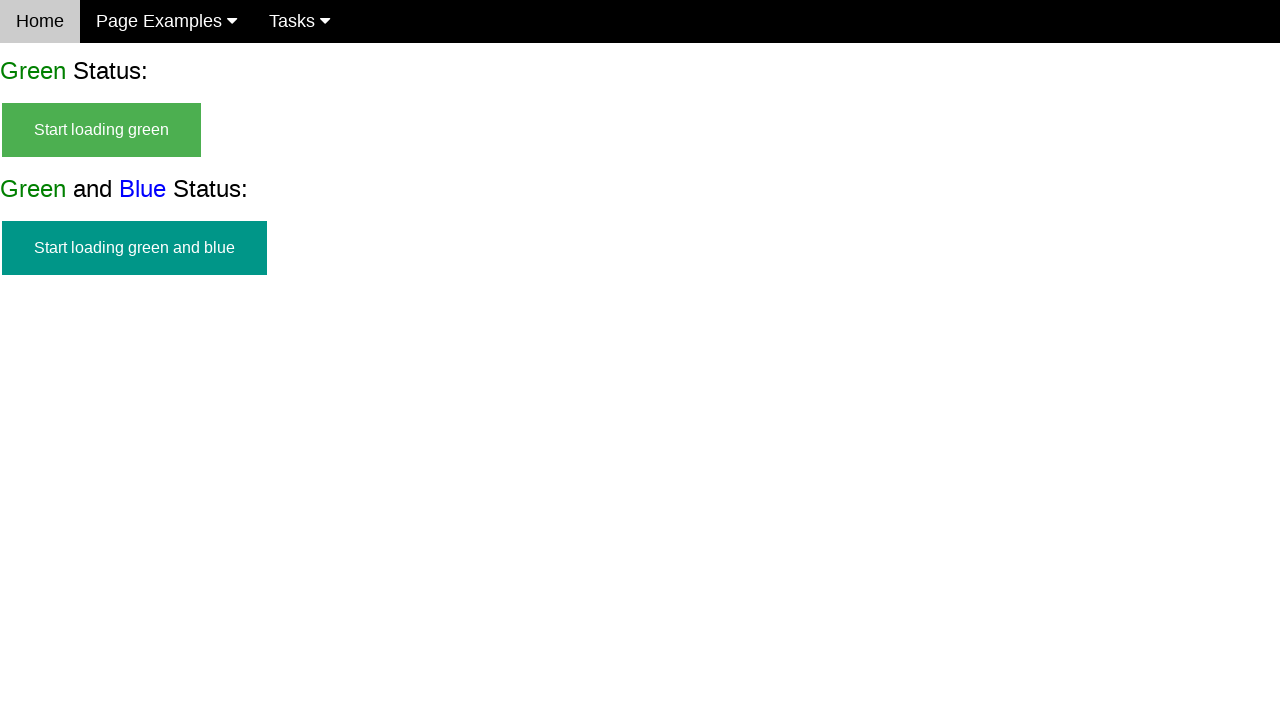

Clicked start green button at (102, 130) on #start_green
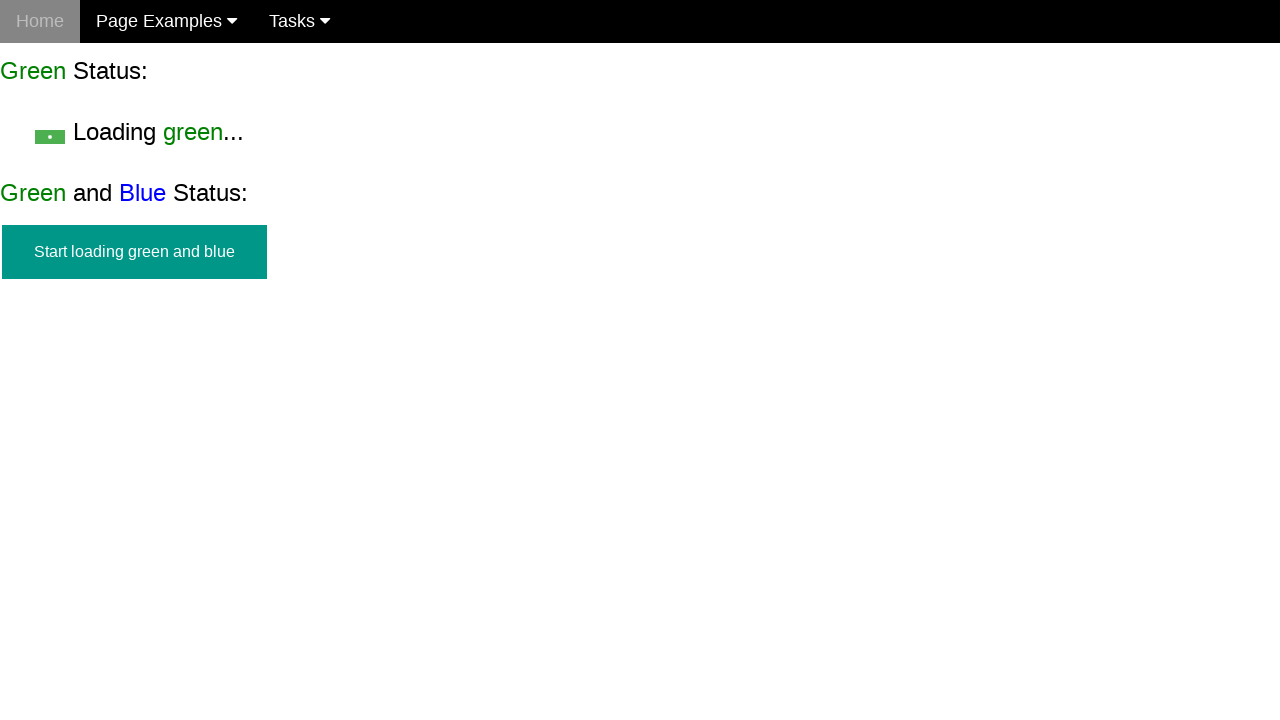

Loading text appeared
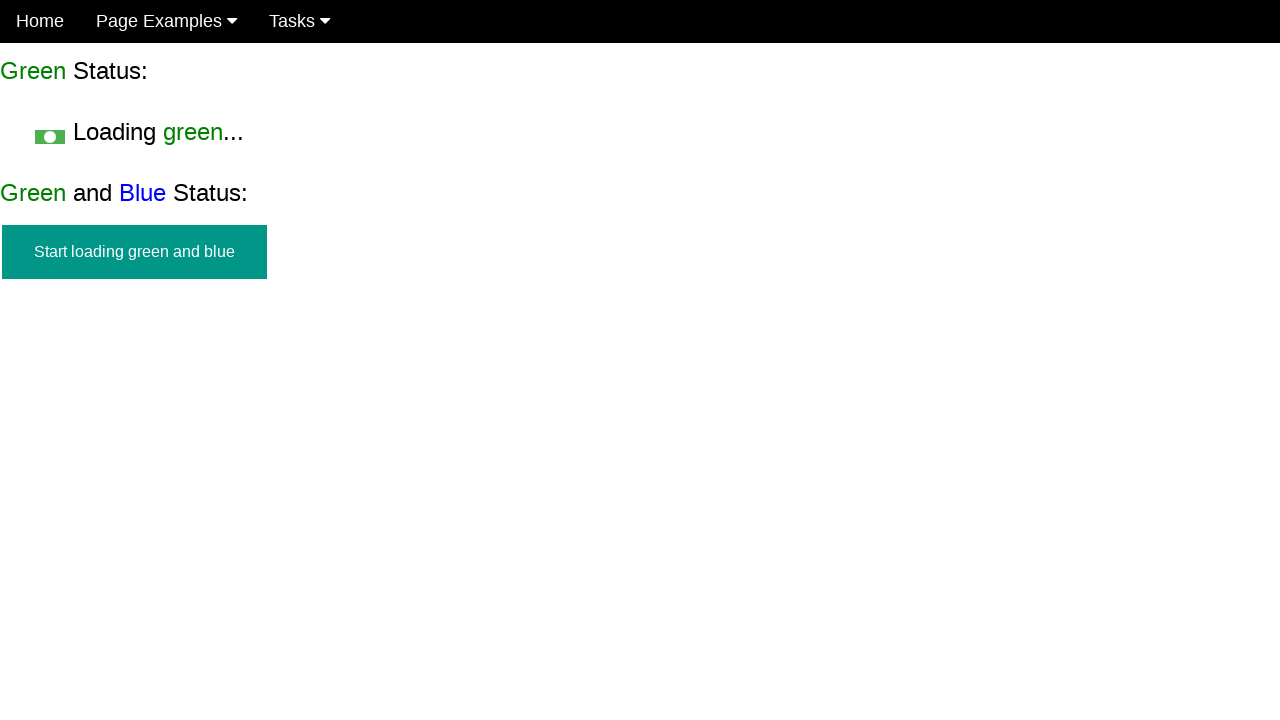

Green loaded success message appeared
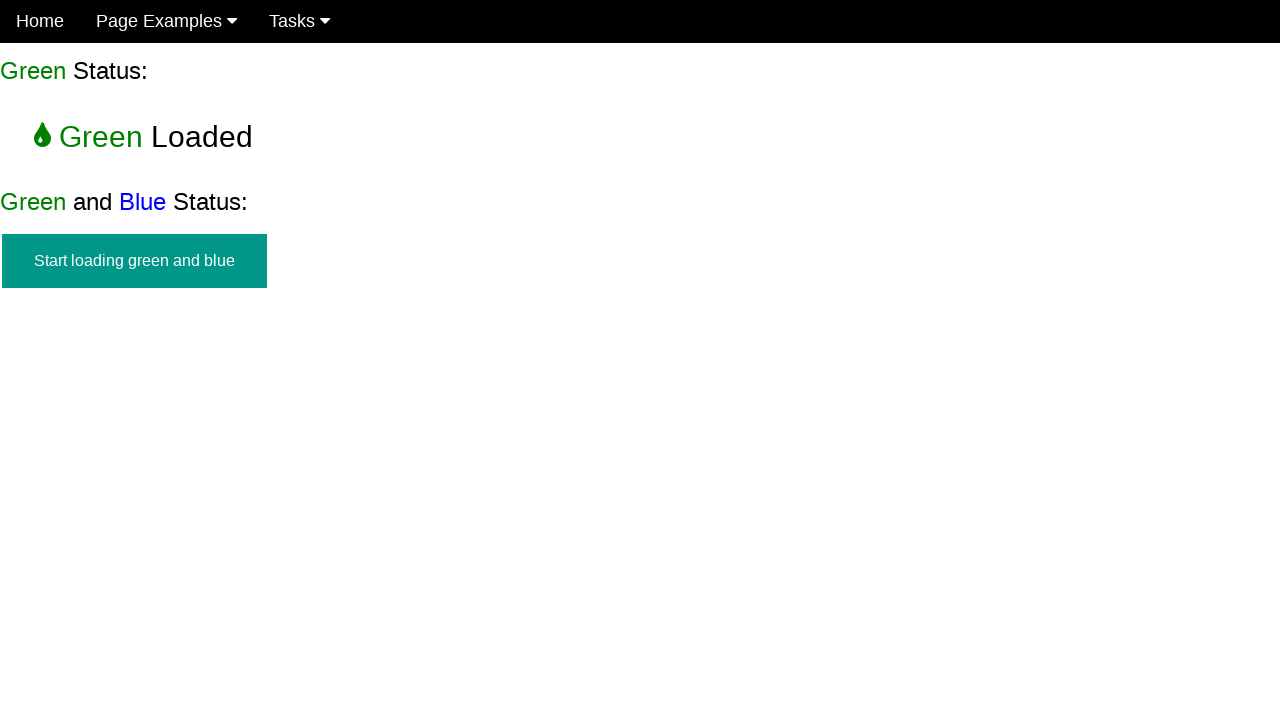

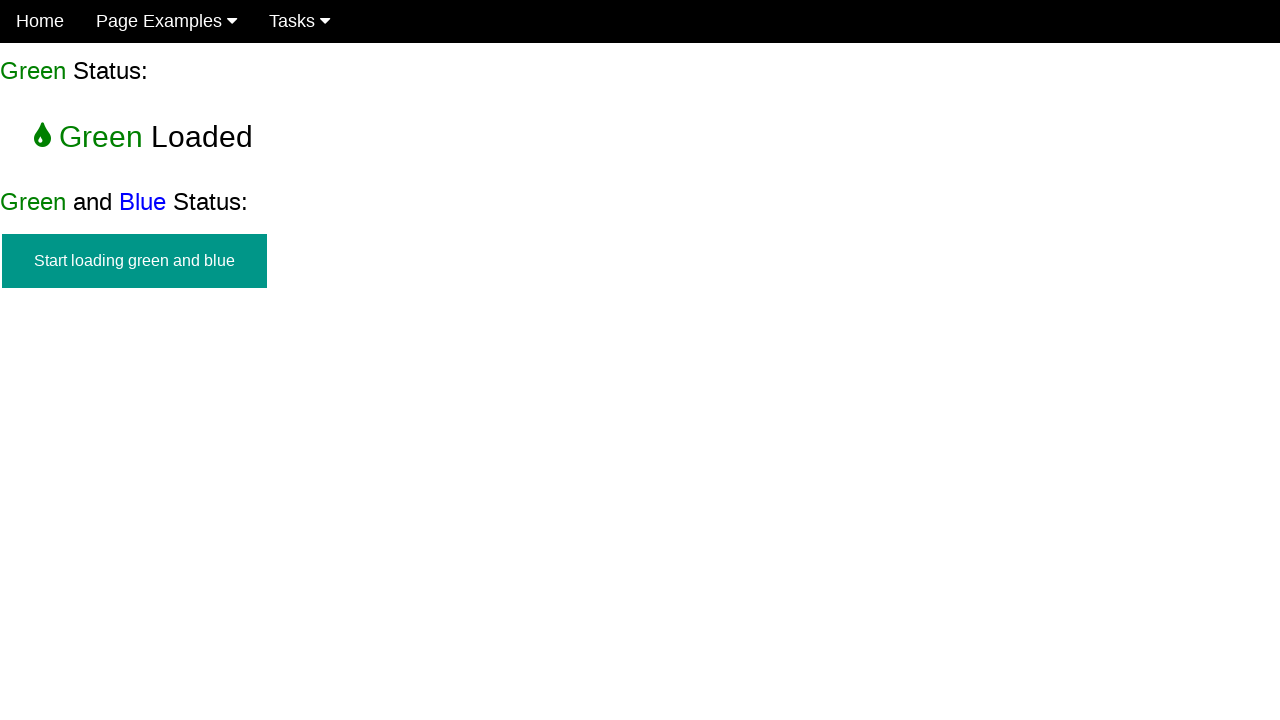